Tests checkbox, radio button, and show/hide functionality on an automation practice page by selecting specific options and verifying element visibility

Starting URL: https://rahulshettyacademy.com/AutomationPractice/

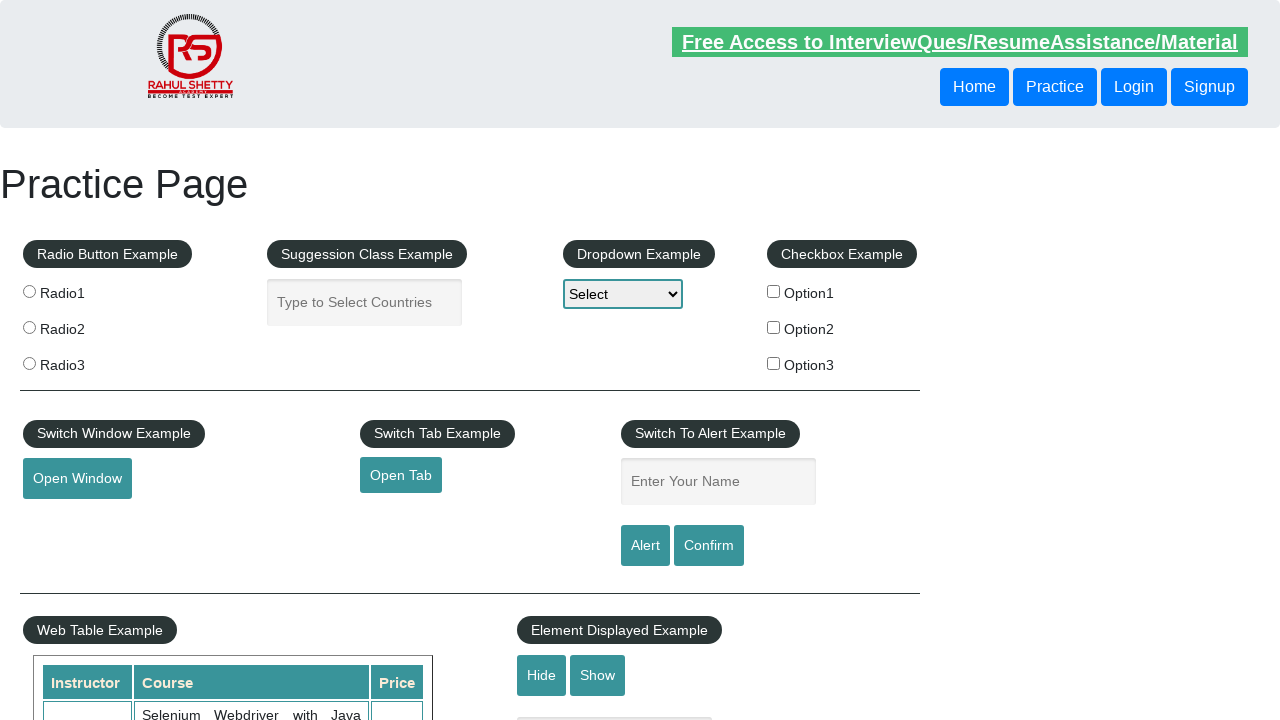

Clicked checkbox with value 'option3' at (774, 363) on input[type='checkbox'] >> nth=2
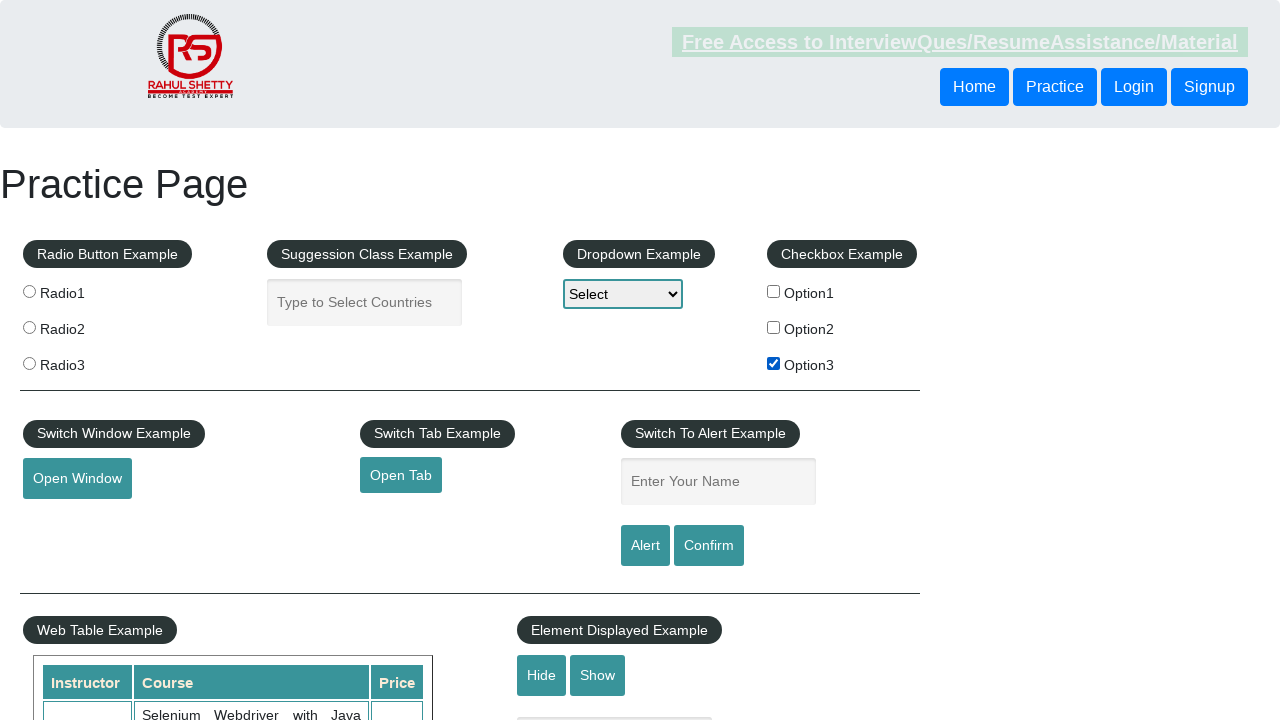

Clicked the second radio button at (29, 327) on input[name='radioButton'] >> nth=1
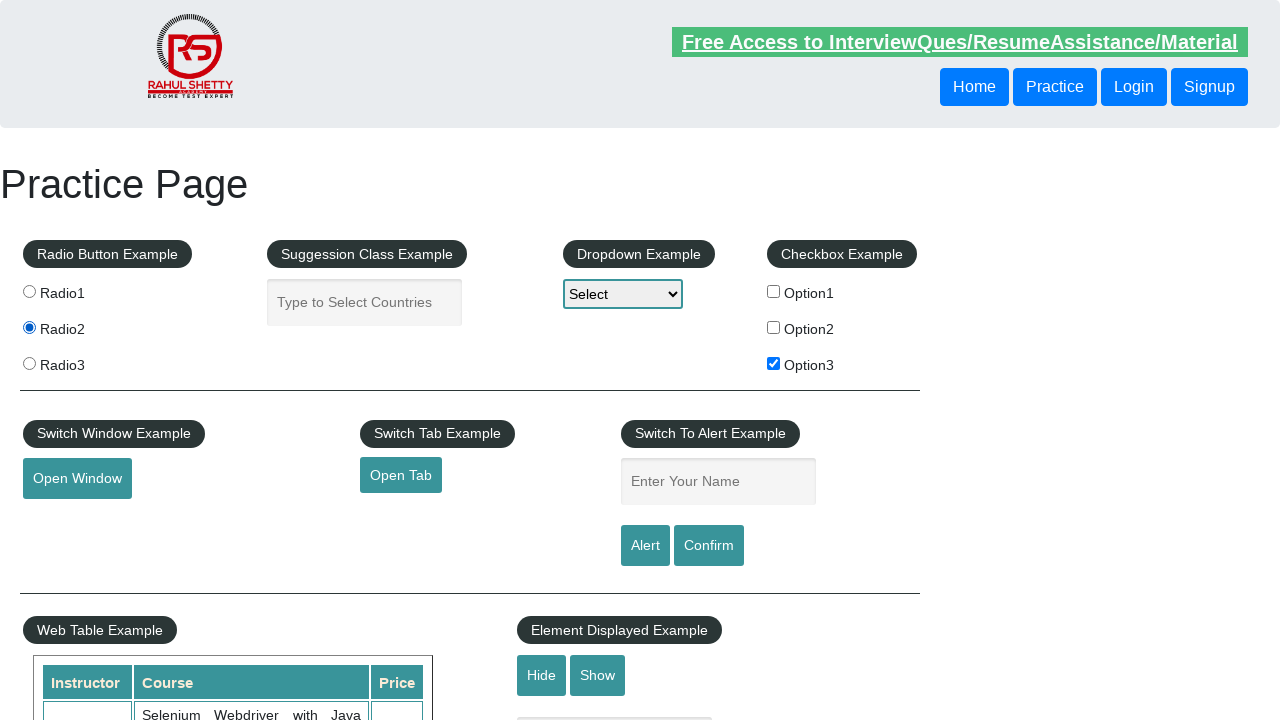

Verified that text field is displayed
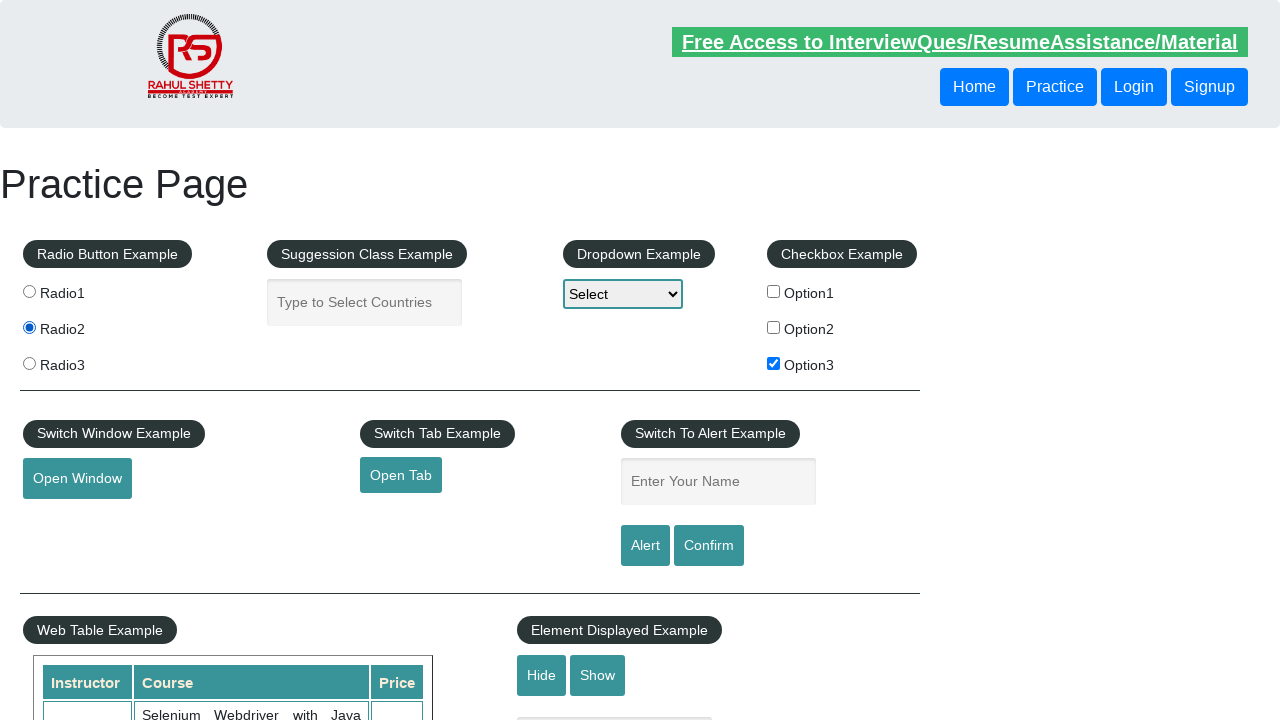

Clicked hide button to hide the text field at (542, 675) on #hide-textbox
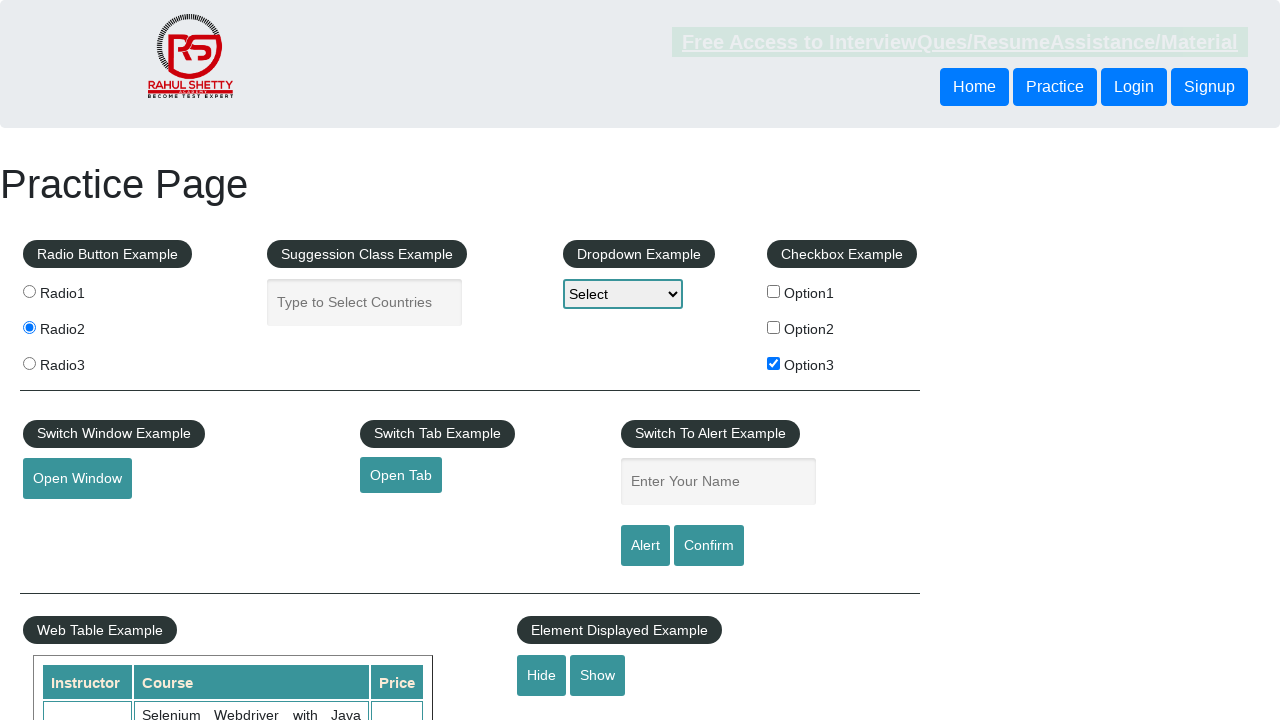

Verified that text field is now hidden
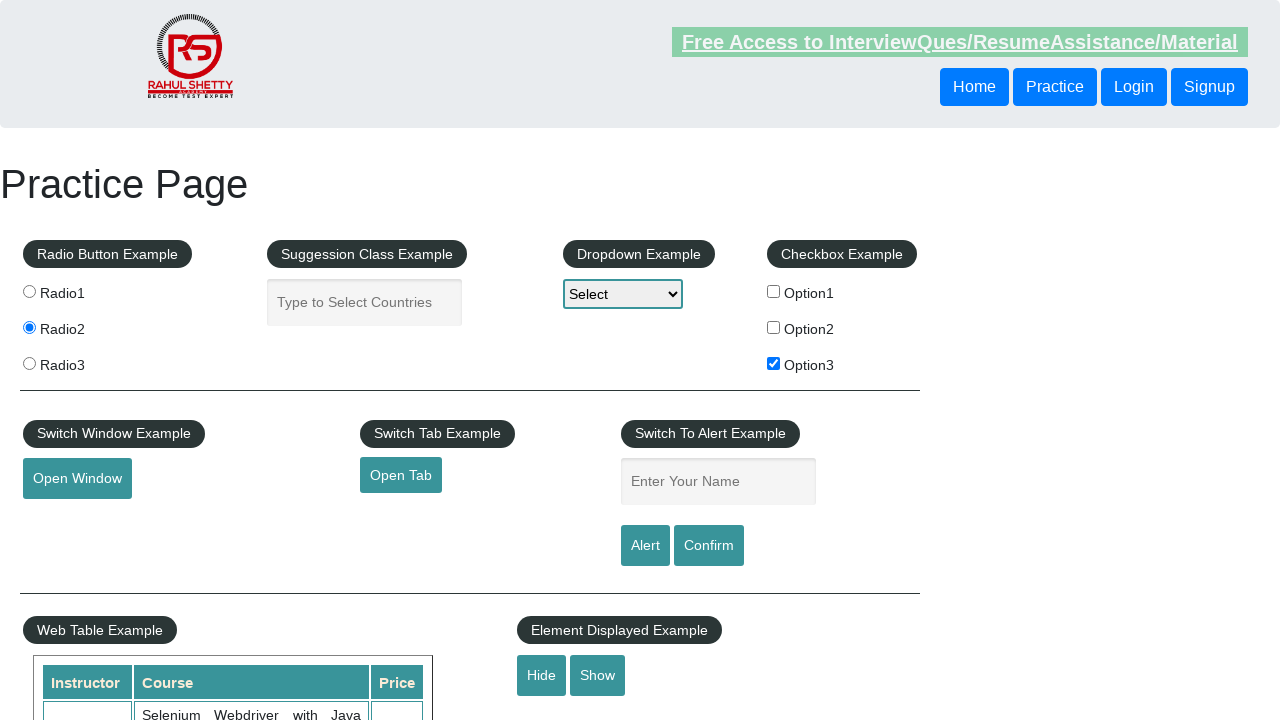

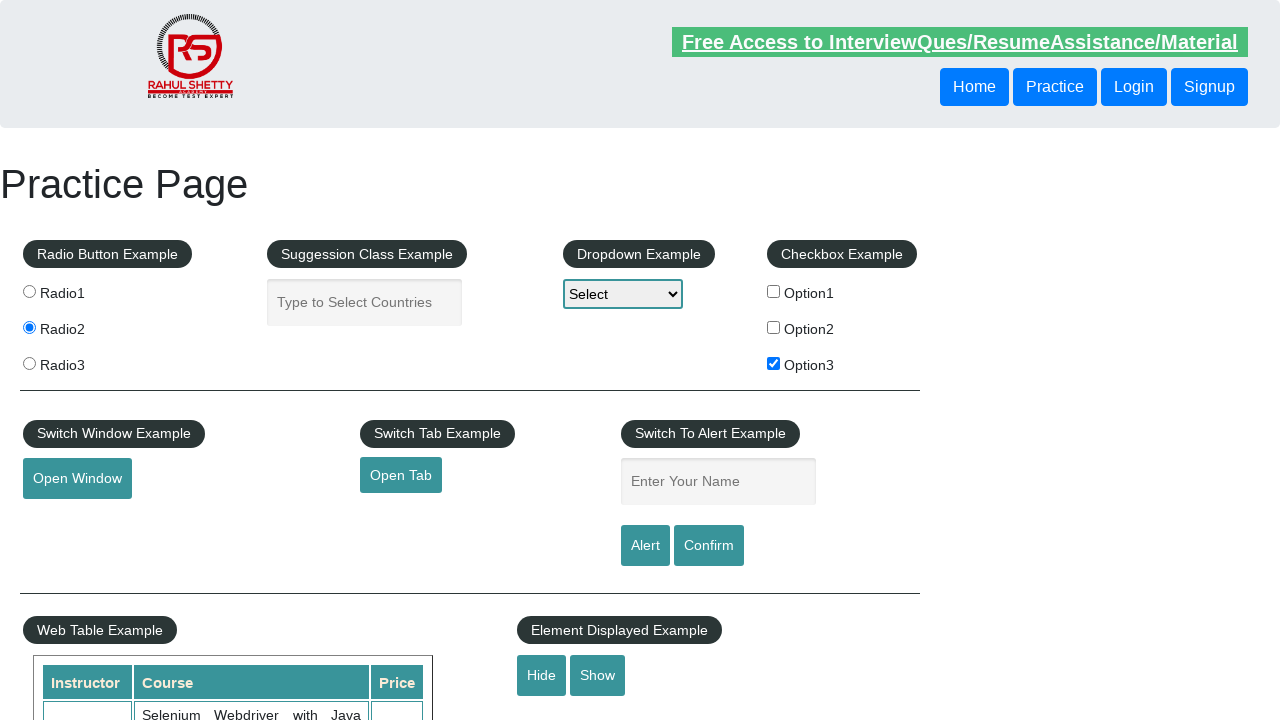